Tests tabs widget by clicking on the Use tab and verifying it becomes active

Starting URL: https://demoqa.com

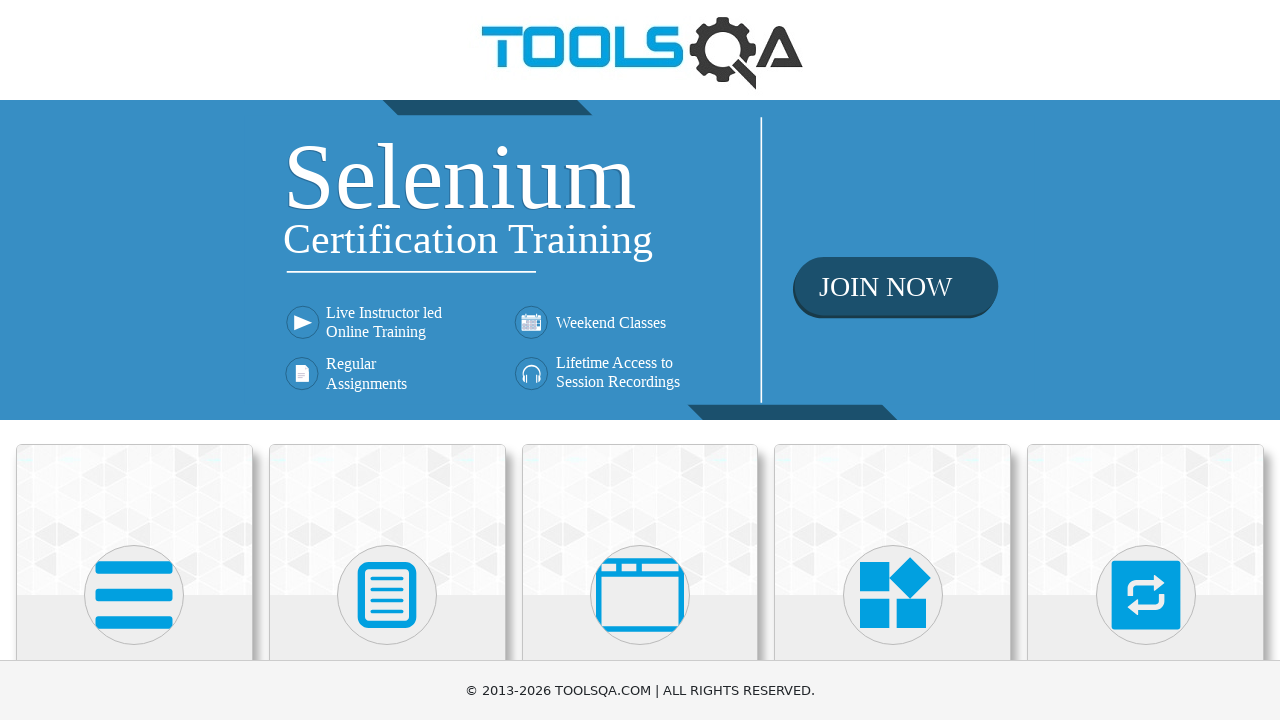

Scrolled Widgets card into view
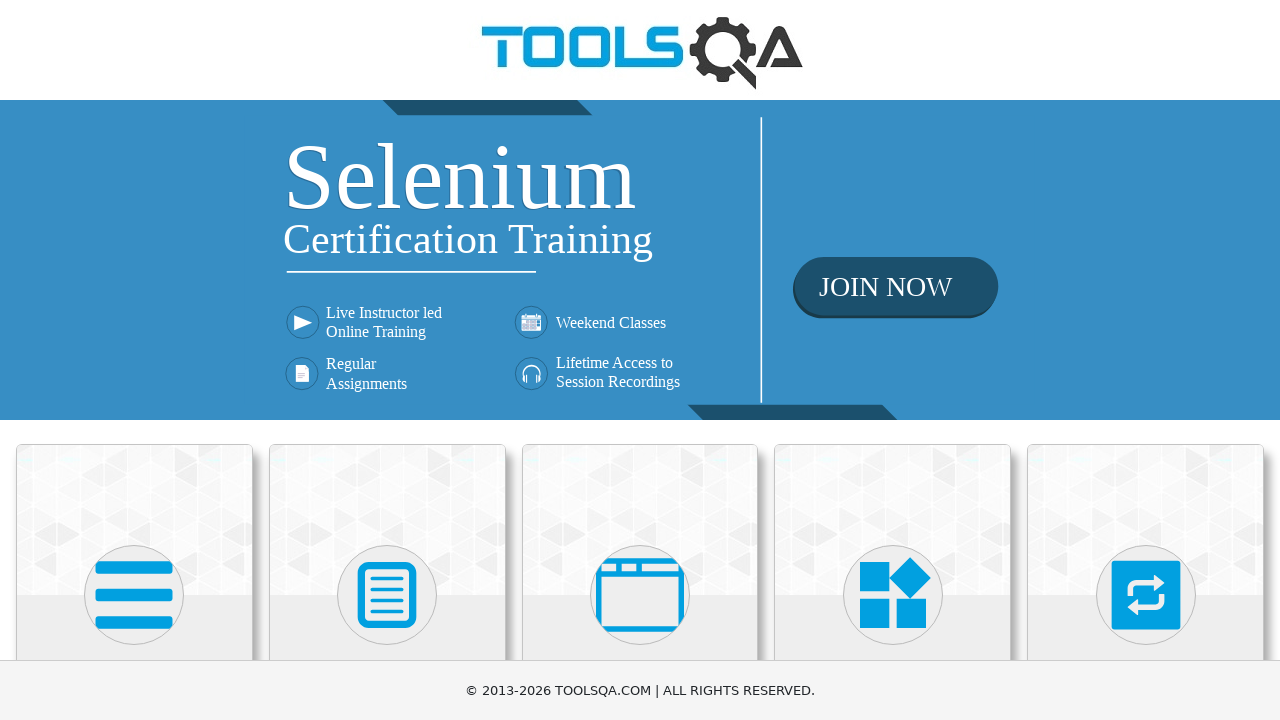

Clicked Widgets card to navigate to widgets section at (893, 360) on xpath=//div[@class='card-body']/h5[text()='Widgets']
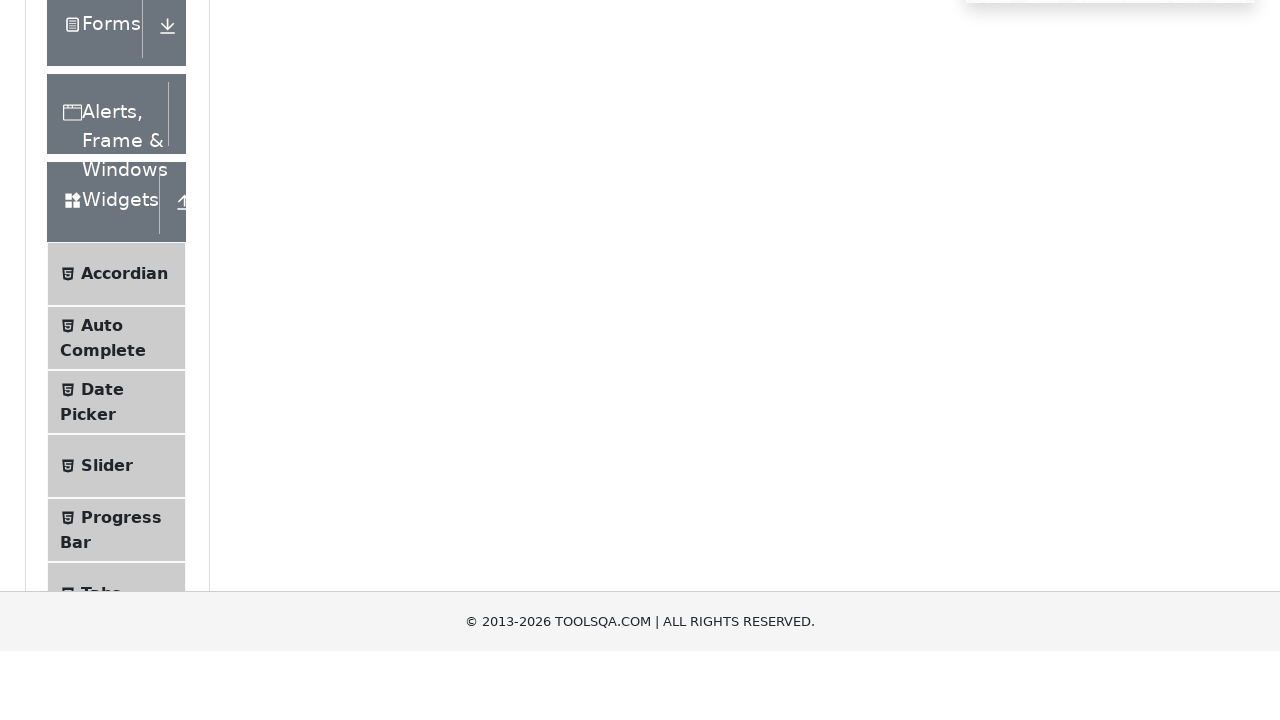

Clicked Tabs menu item to open tabs widget at (101, 361) on xpath=//span[text()='Tabs']
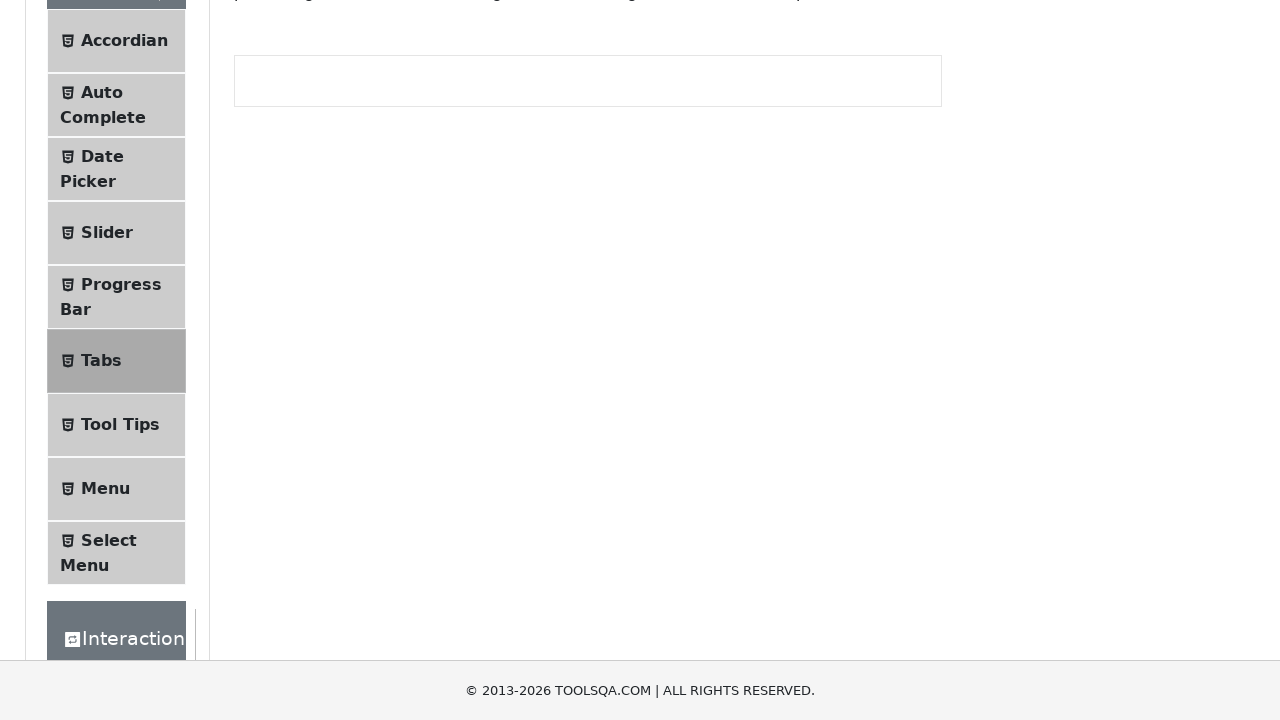

Clicked on the Use tab at (424, 284) on #demo-tab-use
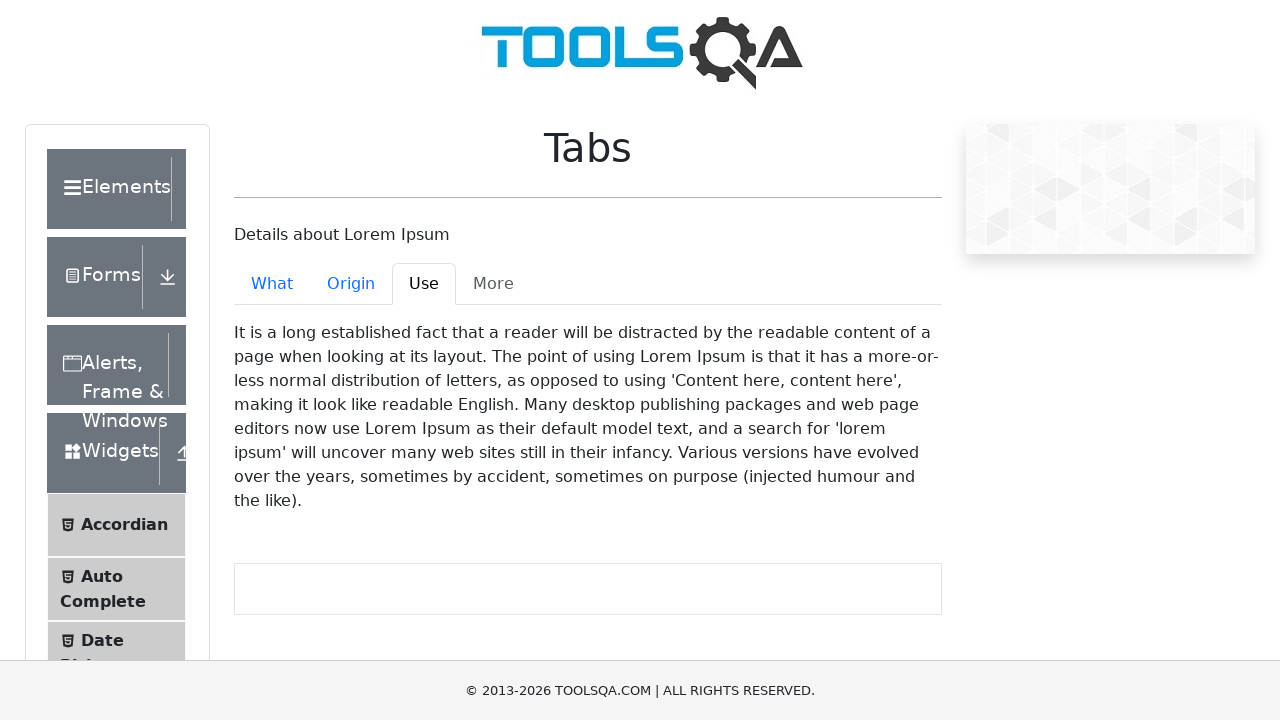

Verified Use tab pane is active and visible
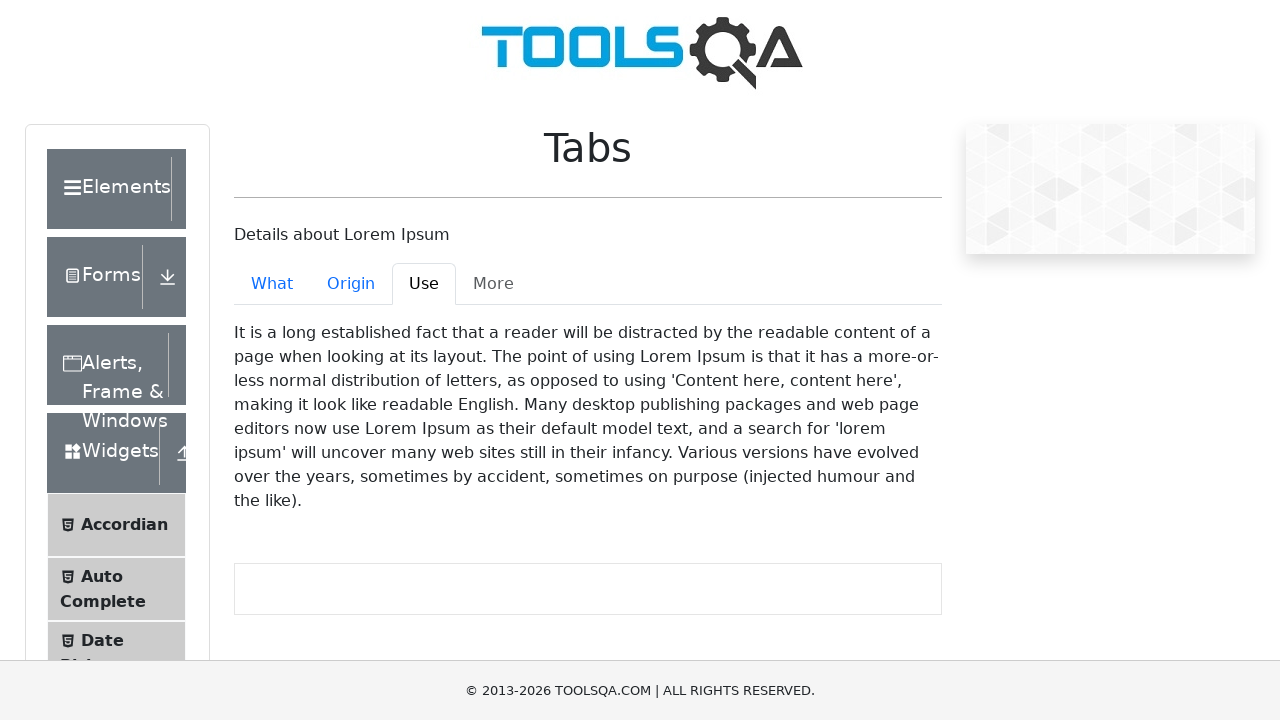

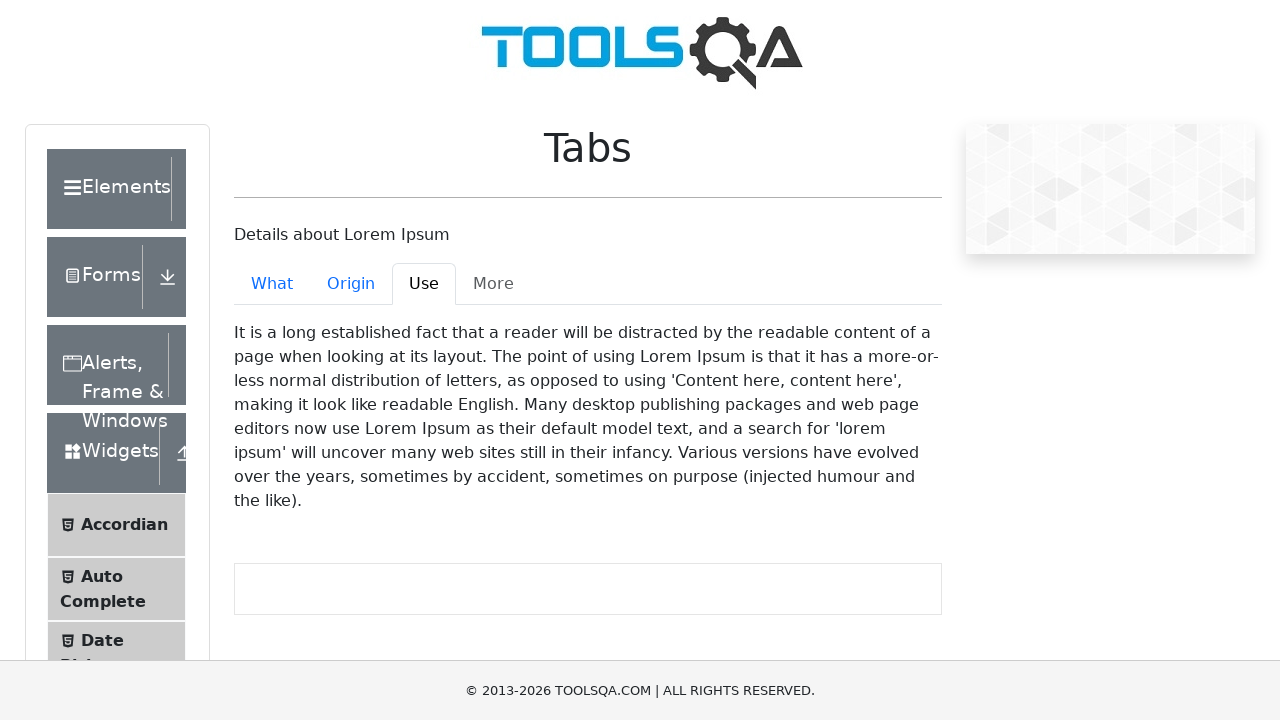